Navigates through Artillery.io website by visiting the homepage, cloud page, and docs page in sequence.

Starting URL: https://www.artillery.io

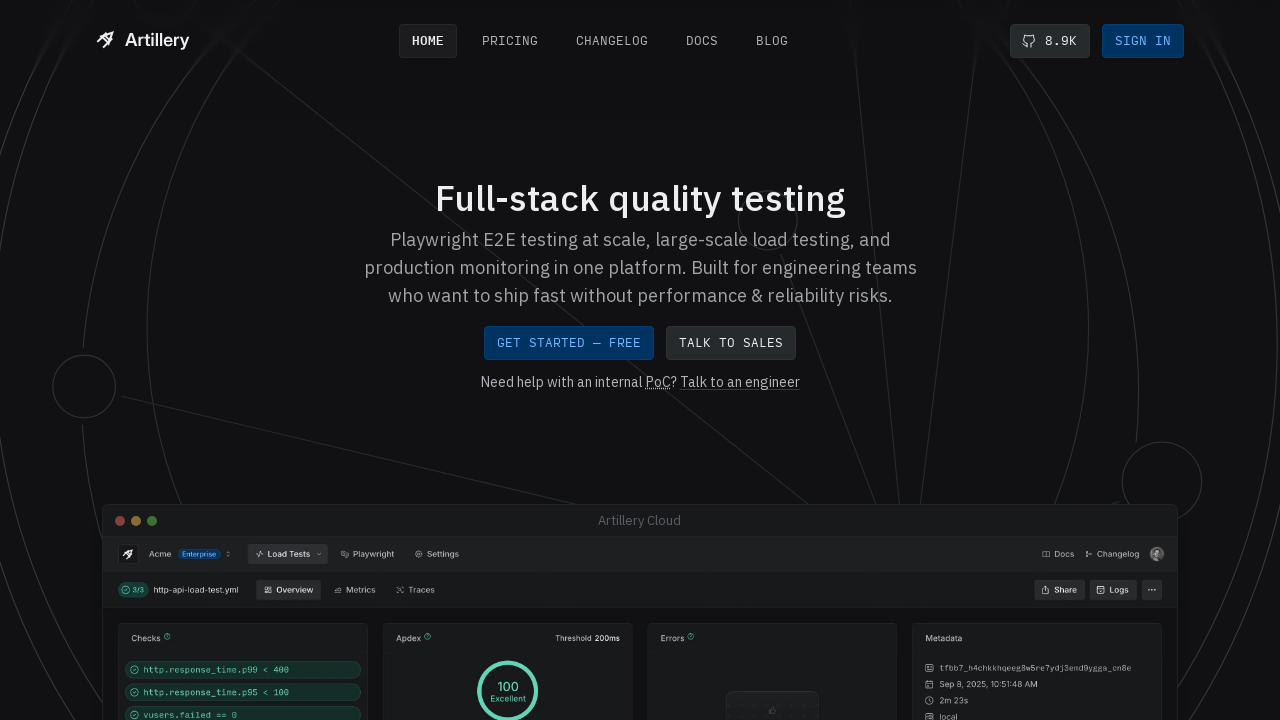

Navigated to Artillery.io cloud page
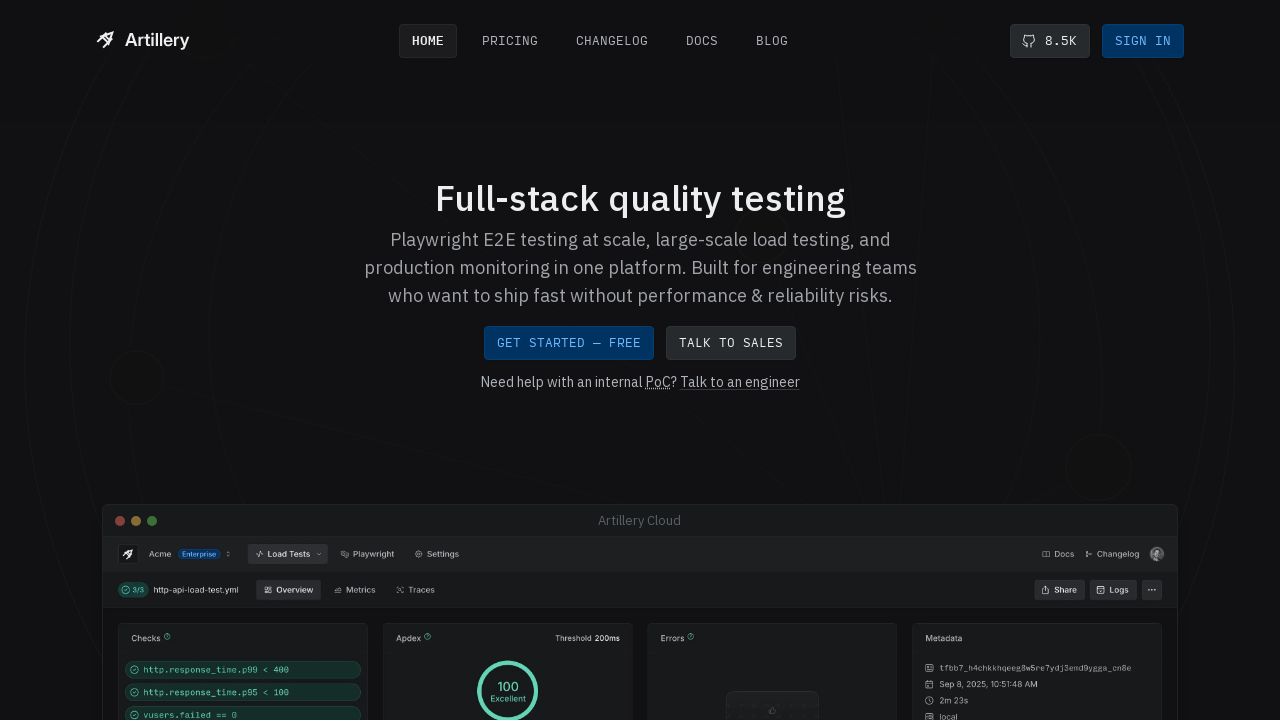

Navigated to Artillery.io docs page
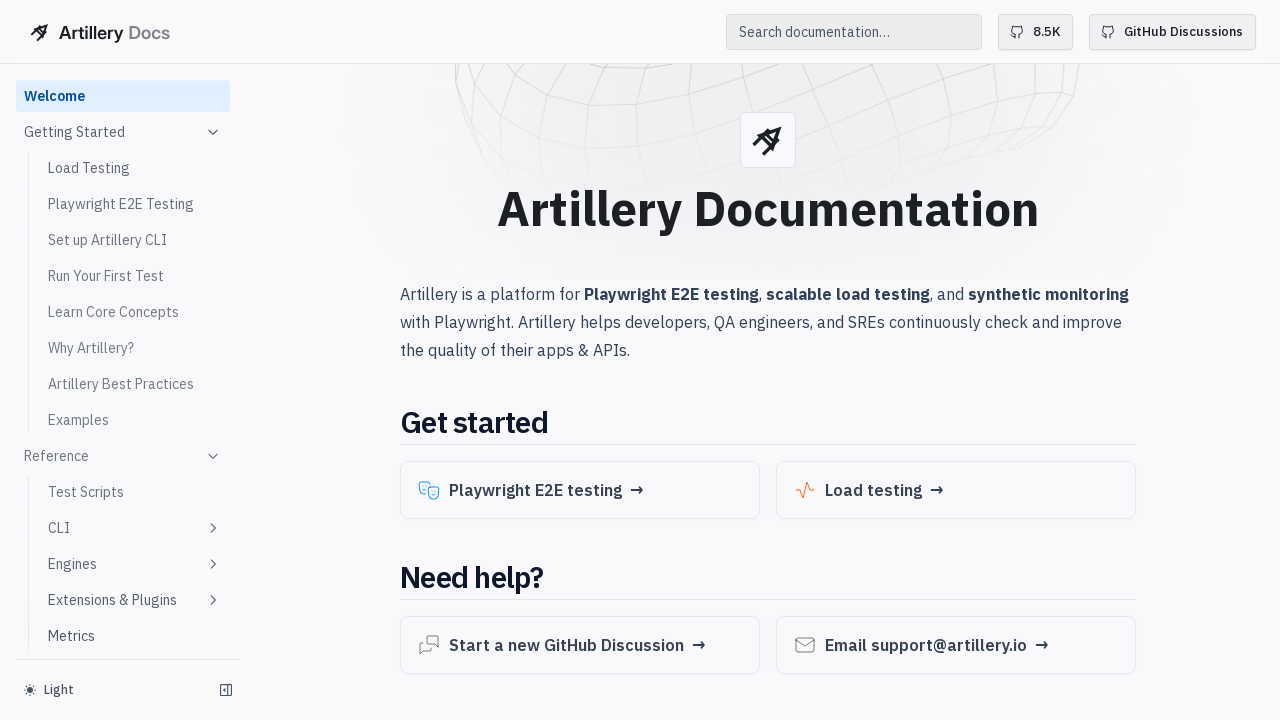

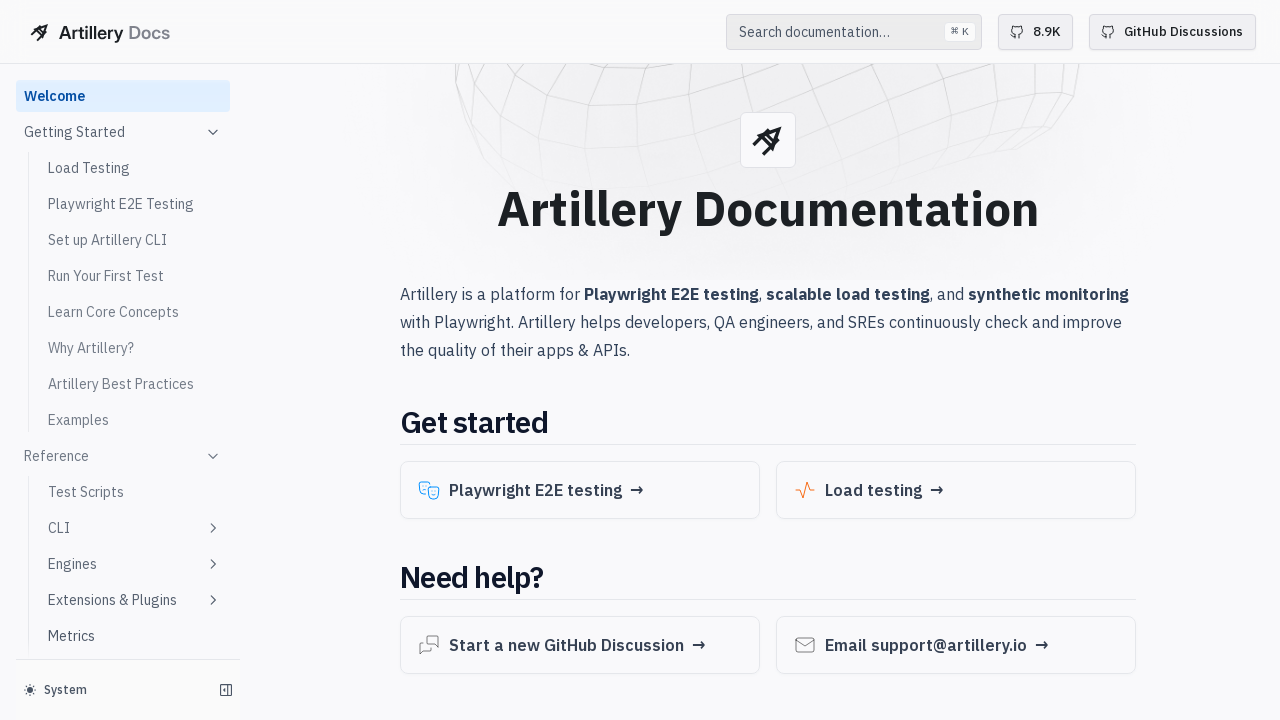